Navigates to the Automation Exercise website, clicks on the Products section, scrolls down the page, and clicks on the first product to view its details.

Starting URL: https://www.automationexercise.com

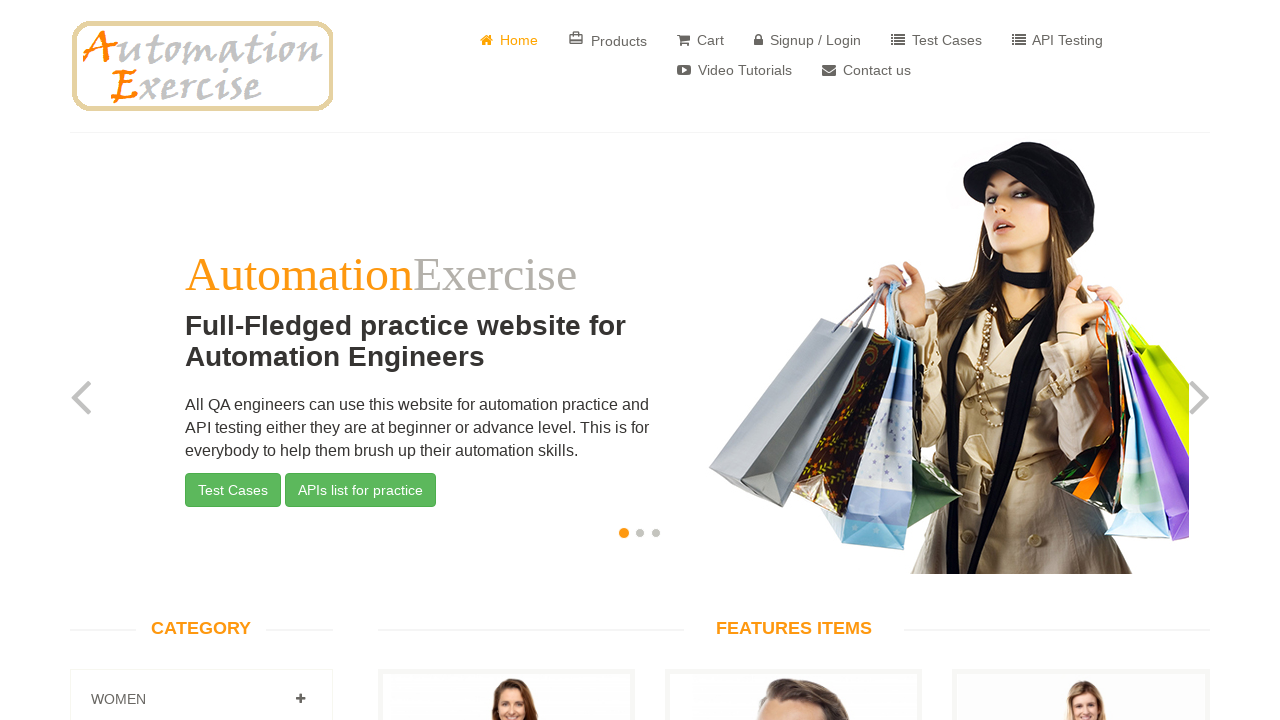

Clicked on Products section link at (608, 40) on a[href='/products']
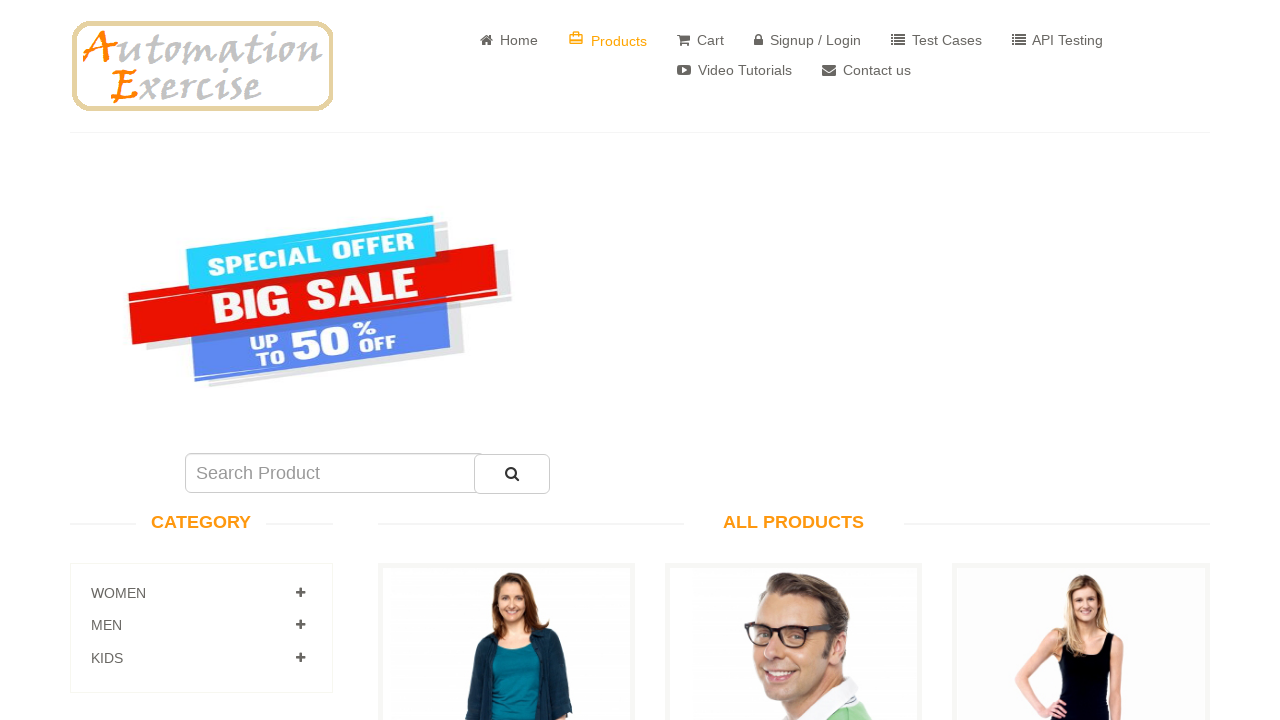

Products page loaded and first product selector found
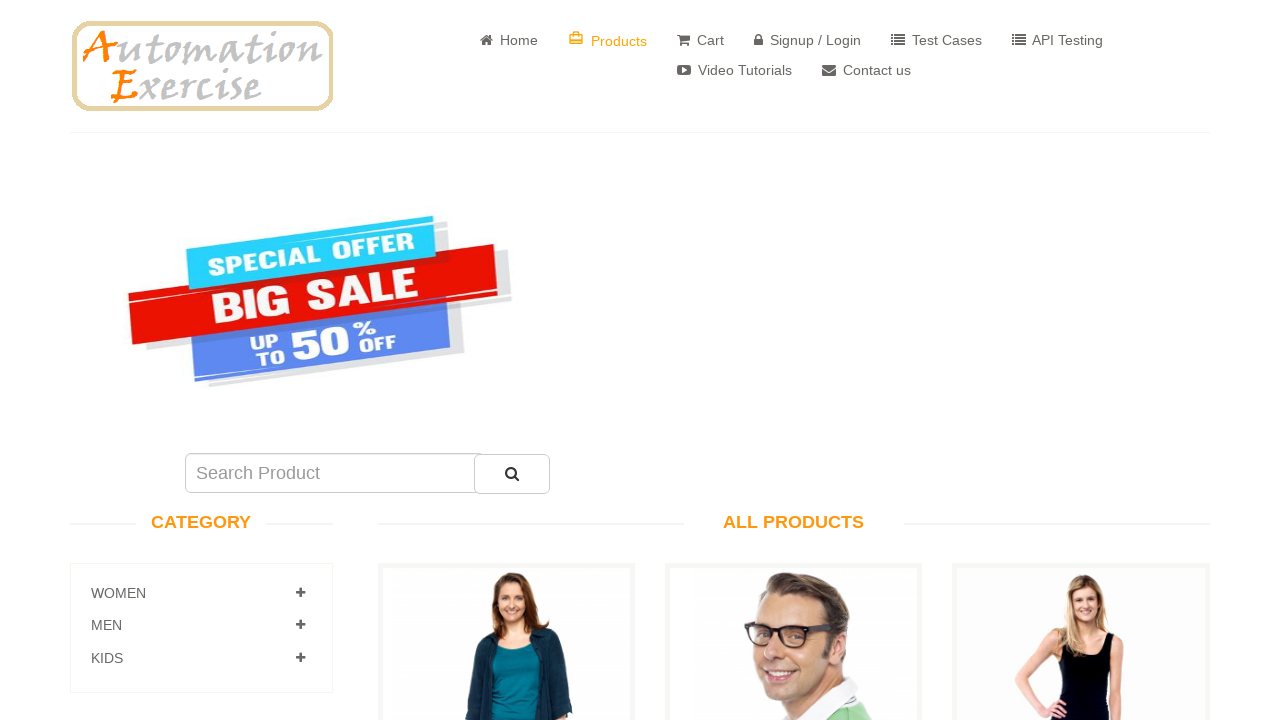

Scrolled down the page using PageDown key
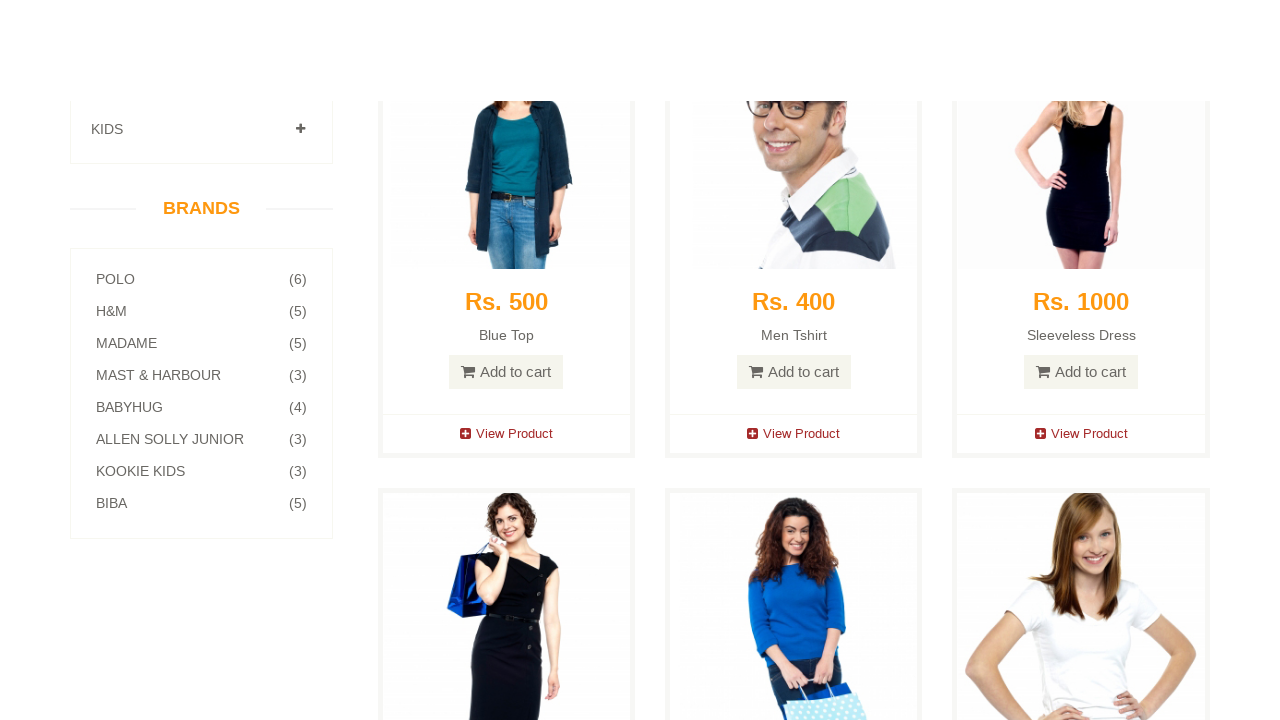

Clicked on the first product to view its details at (506, 361) on a[data-product-id='1']
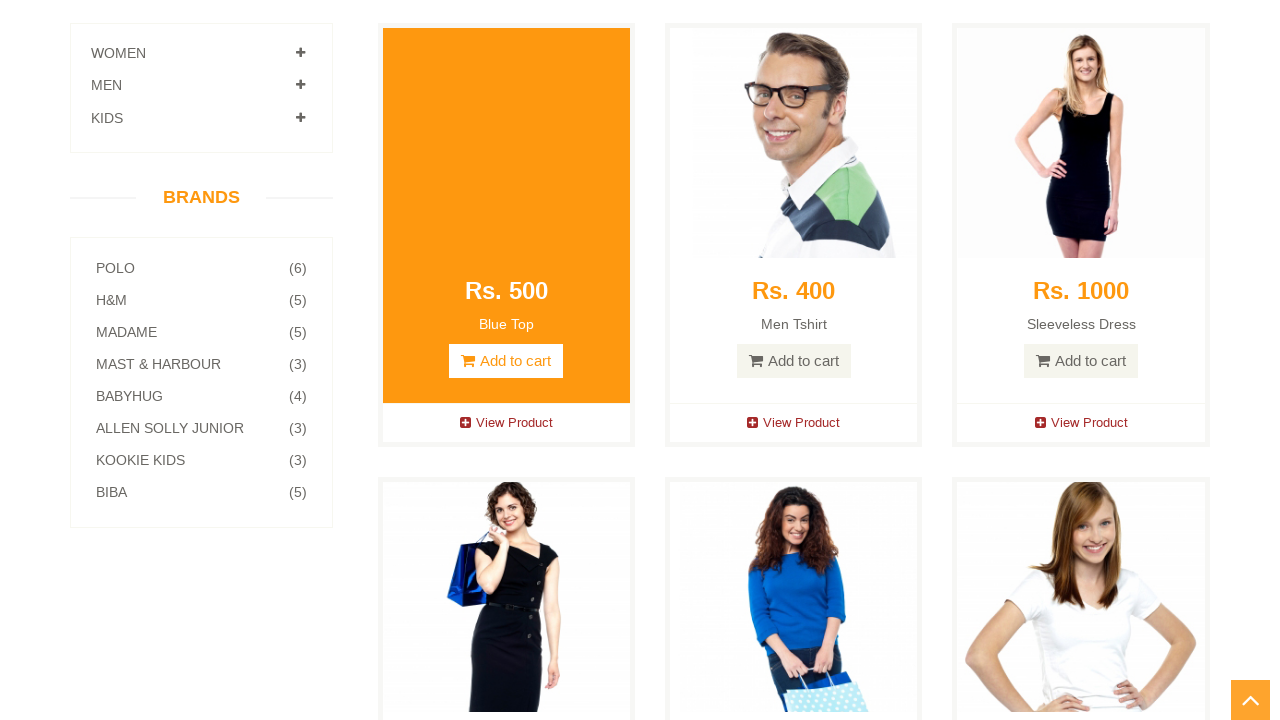

Product details page loaded (networkidle state reached)
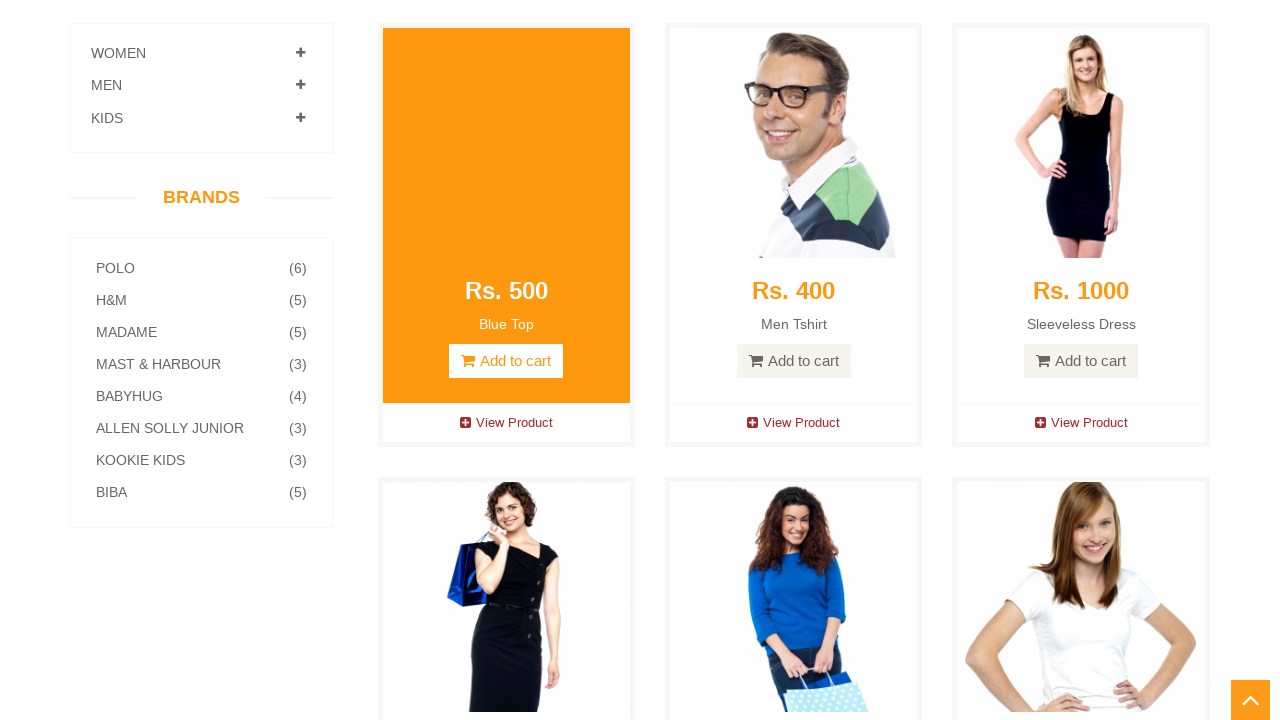

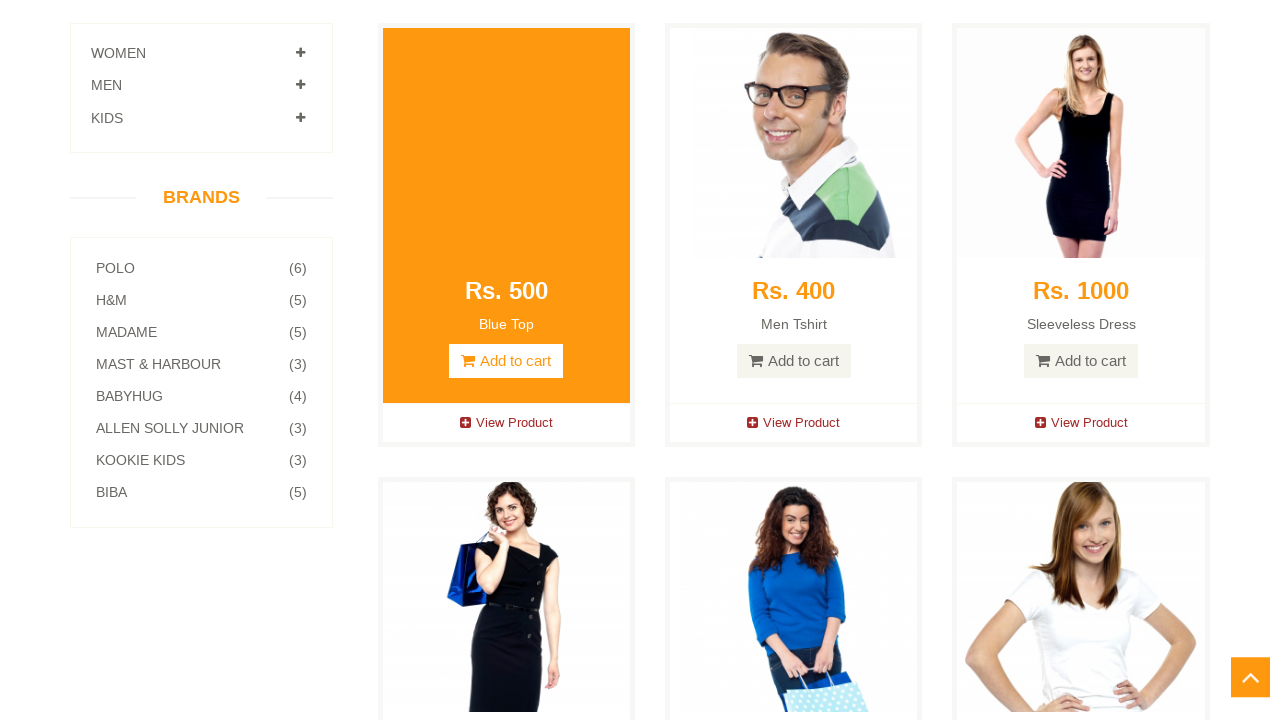